Tests multi-window/tab handling by clicking a button that opens a new tab, switching to the new tab to verify its content, closing it, and switching back to the parent window.

Starting URL: https://demoqa.com/browser-windows

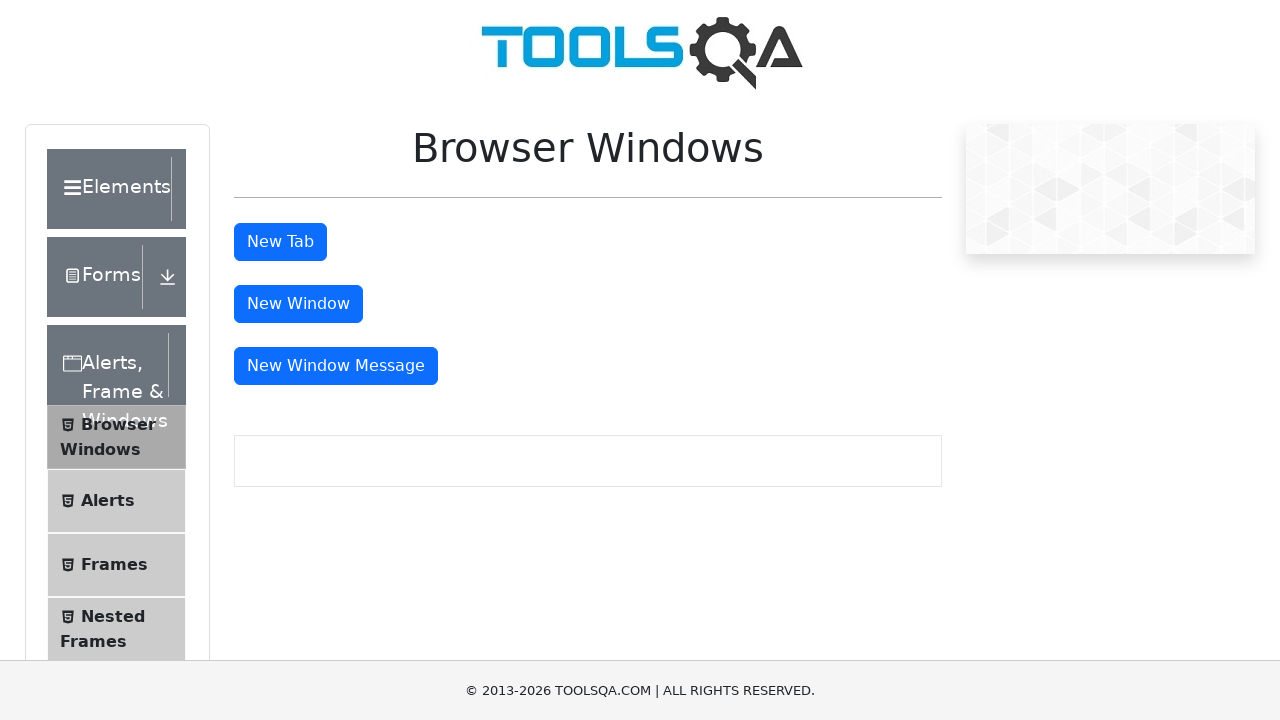

Scrolled to 'New Tab' button if needed
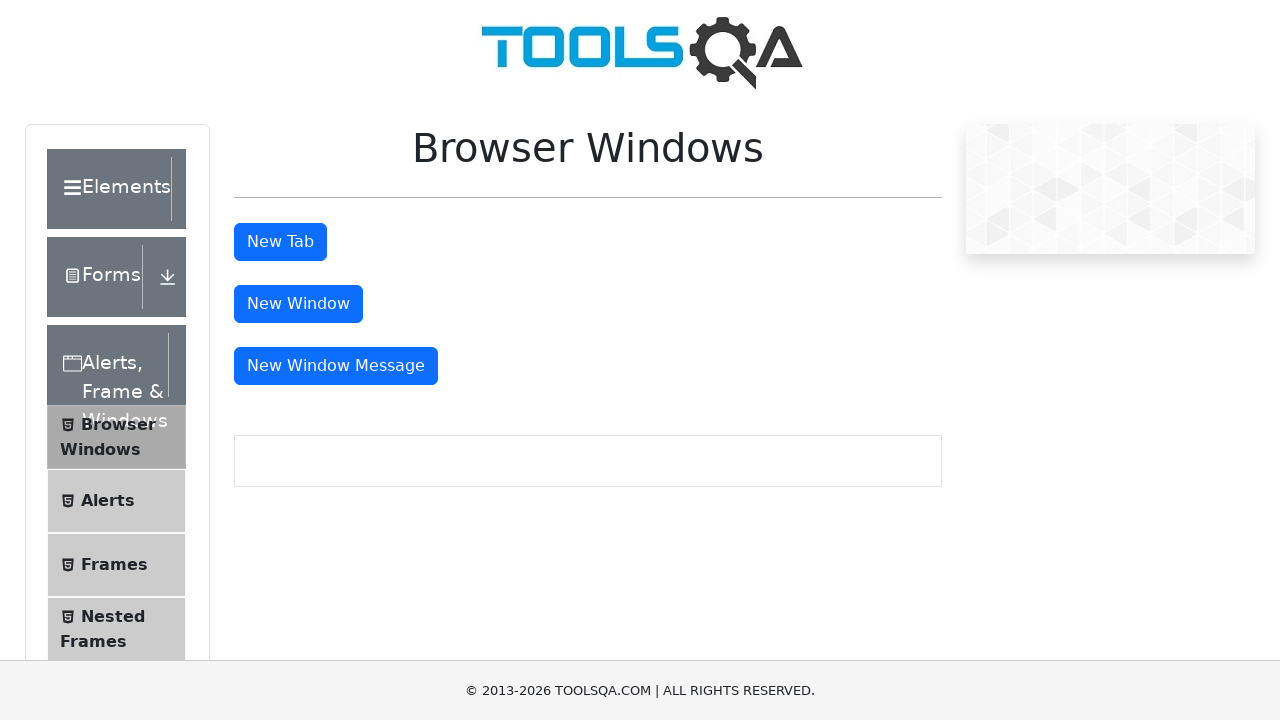

Clicked 'New Tab' button to open new tab at (280, 242) on button#tabButton
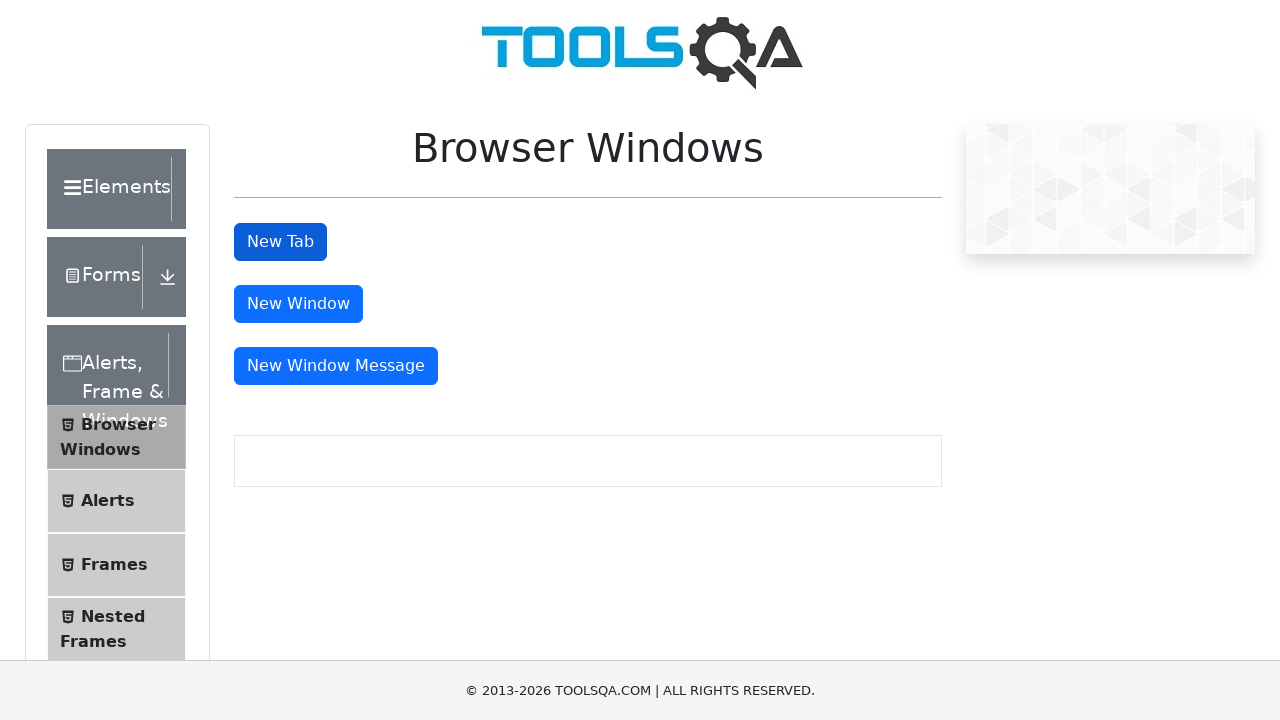

New tab opened and captured
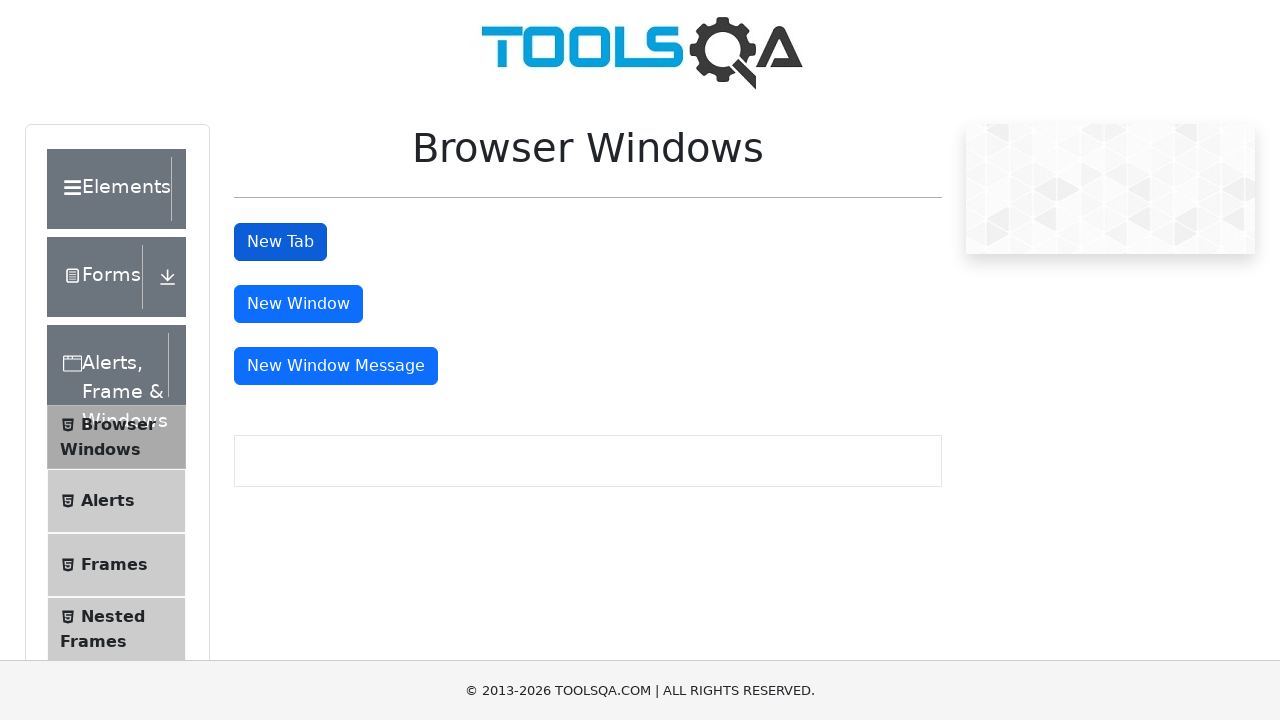

New tab finished loading
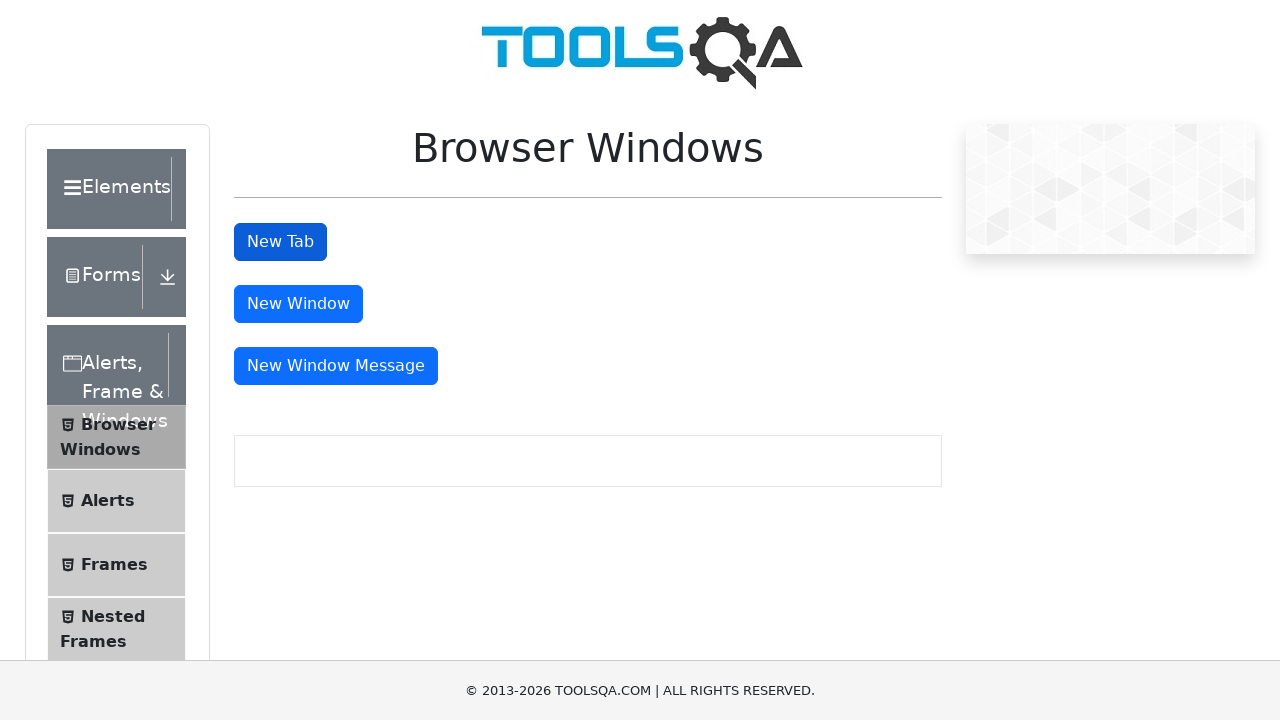

Sample heading element is visible on new tab
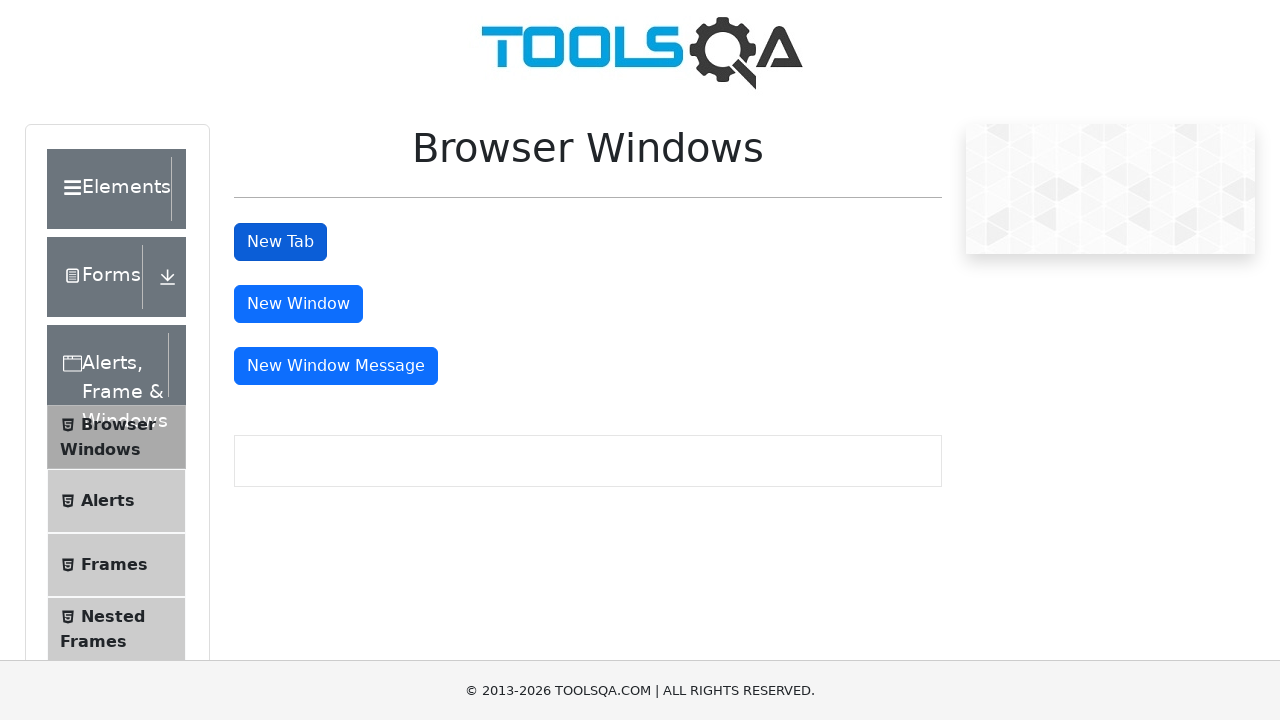

Retrieved heading text from new tab: This is a sample page
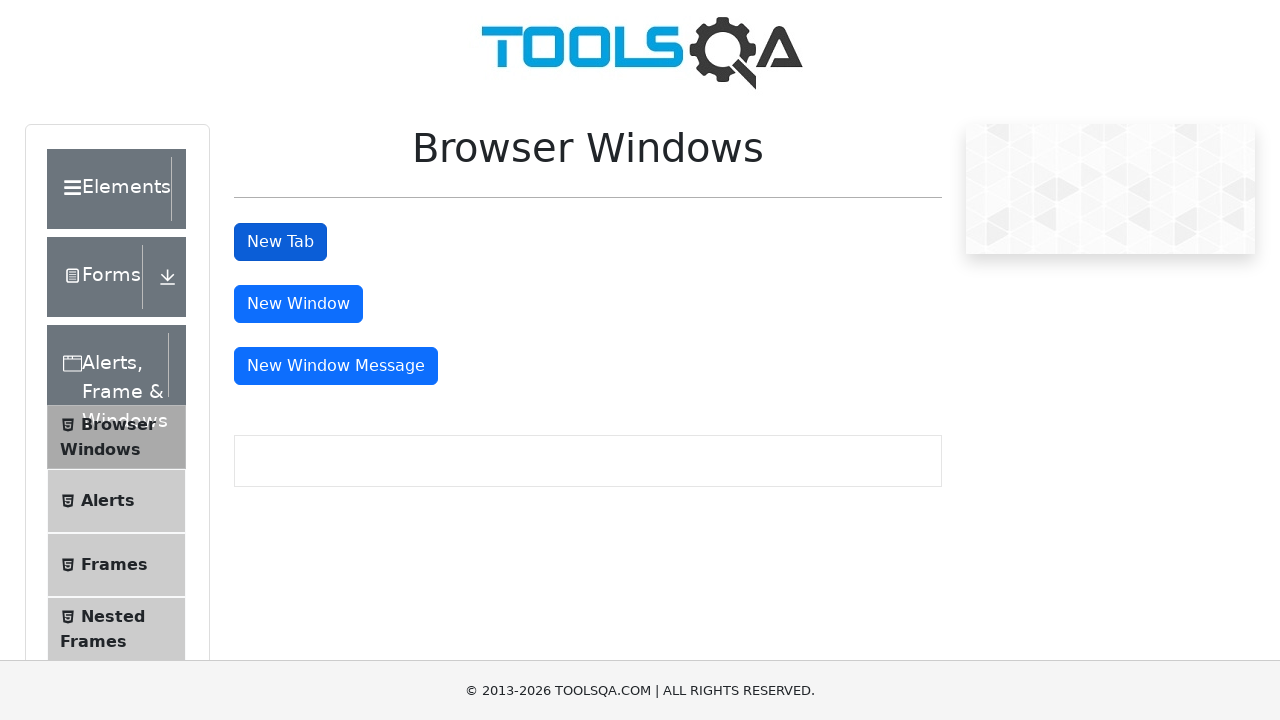

Closed new tab
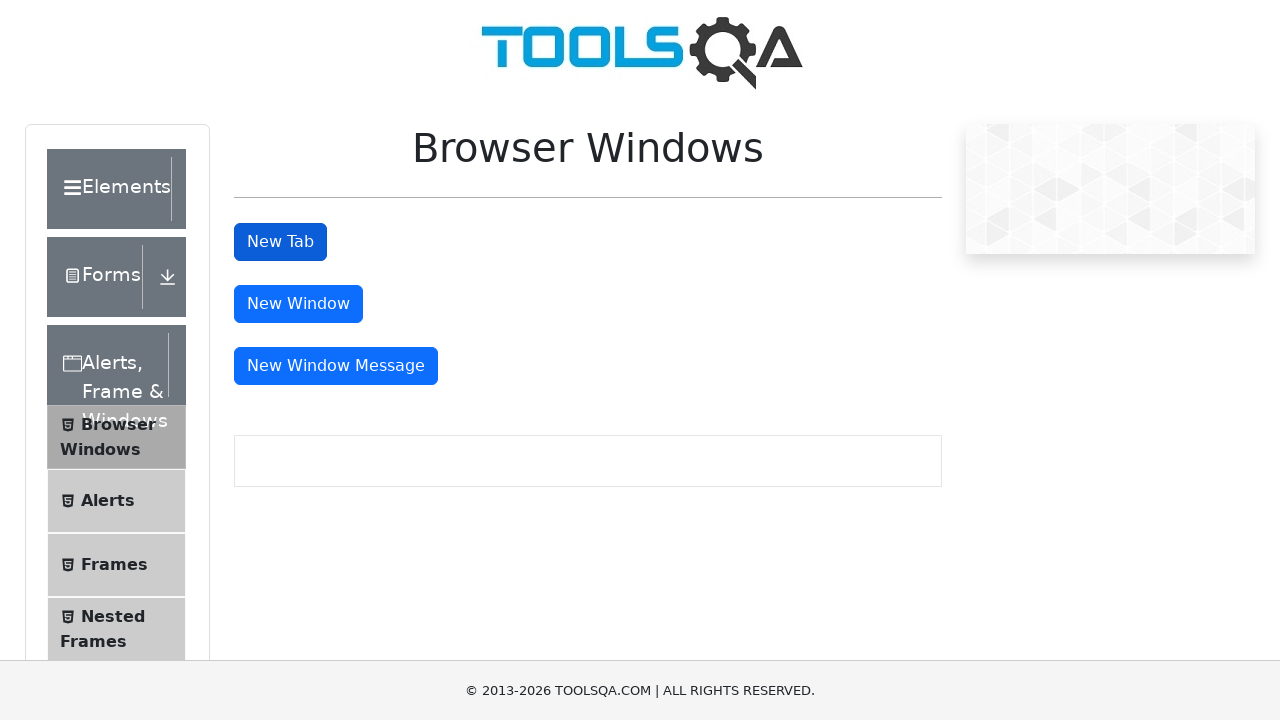

Verified parent window still has 'New Tab' button with text: New Tab
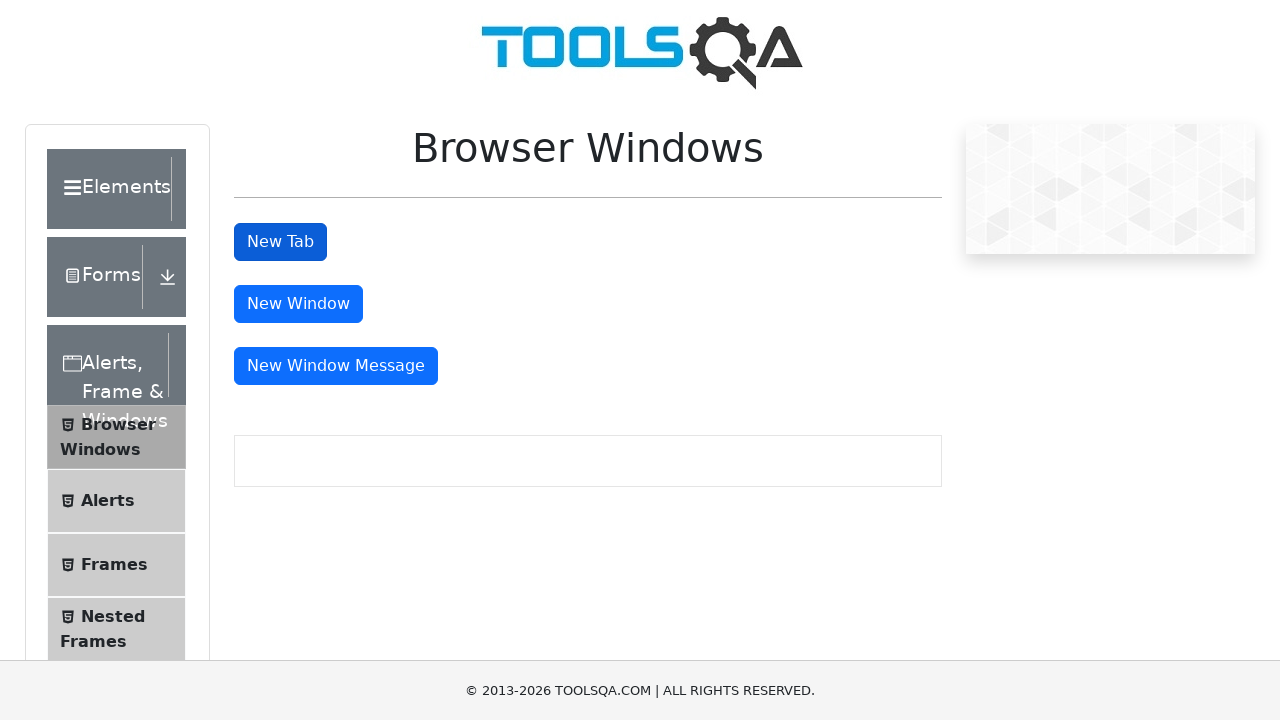

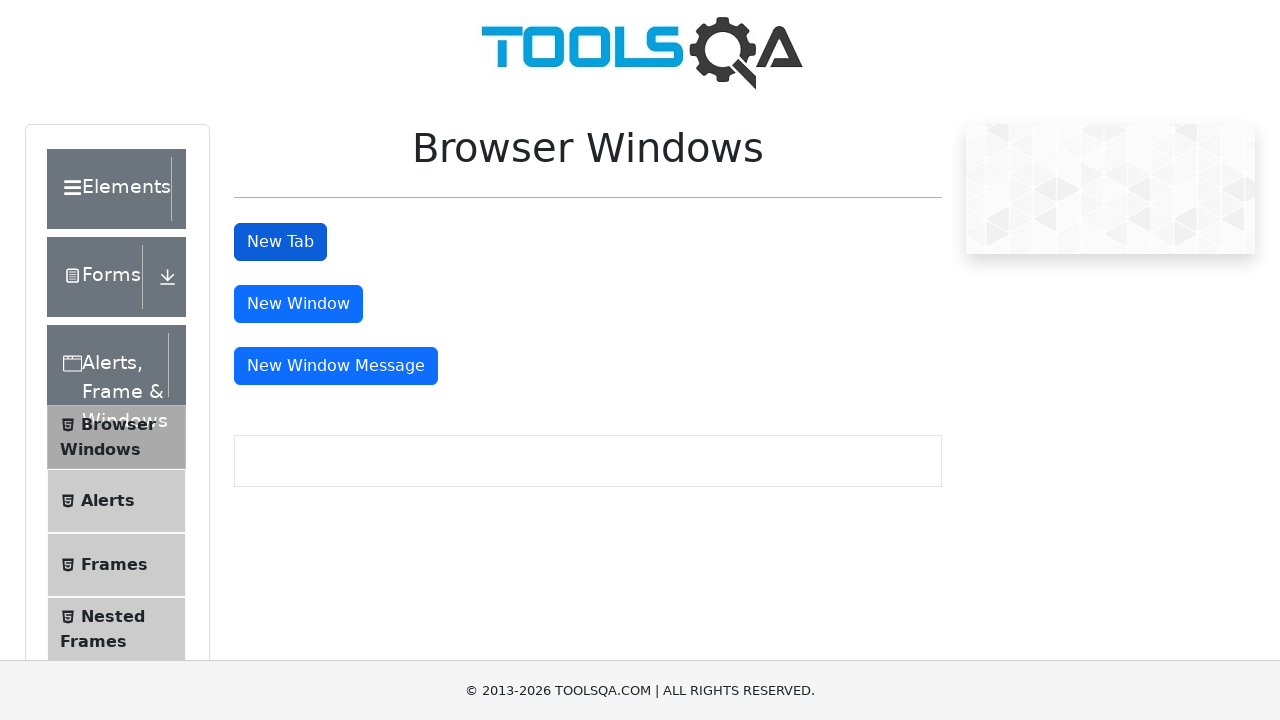